Clicks the A/B Testing link on the homepage and verifies the A/B Testing page heading is visible

Starting URL: https://the-internet.herokuapp.com/

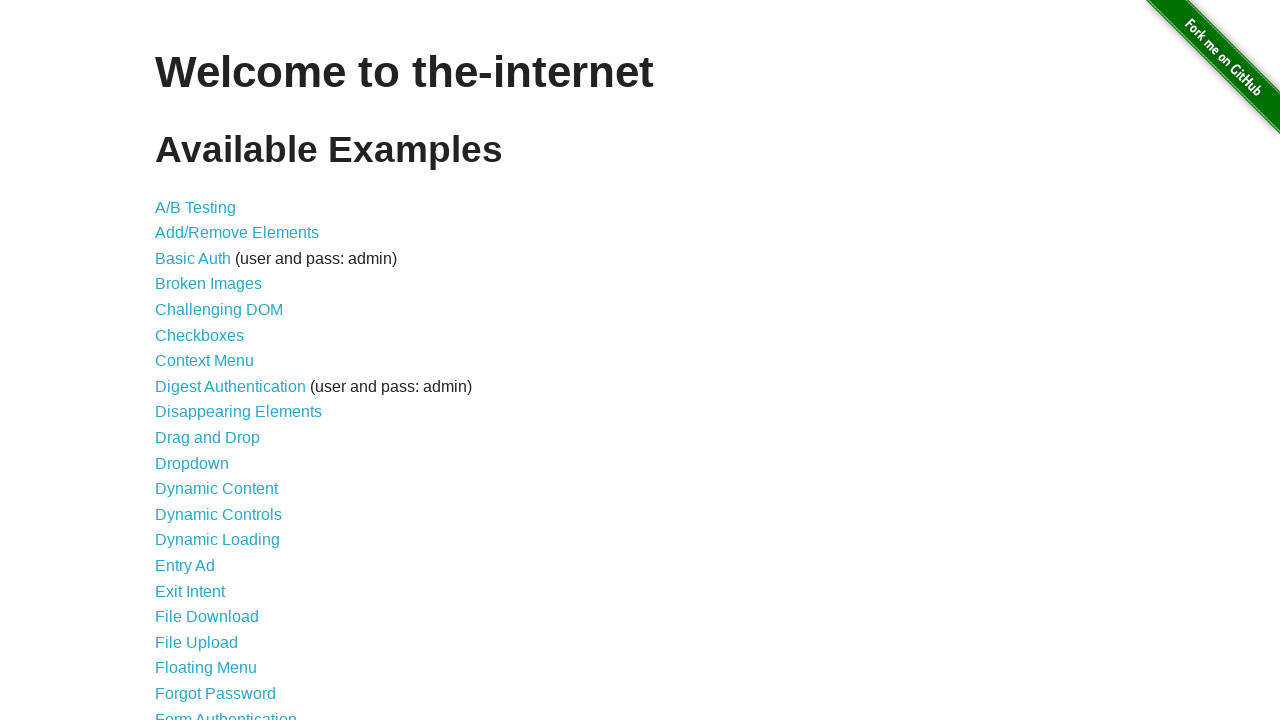

Clicked the A/B Testing link on the homepage at (196, 207) on a[href='/abtest']
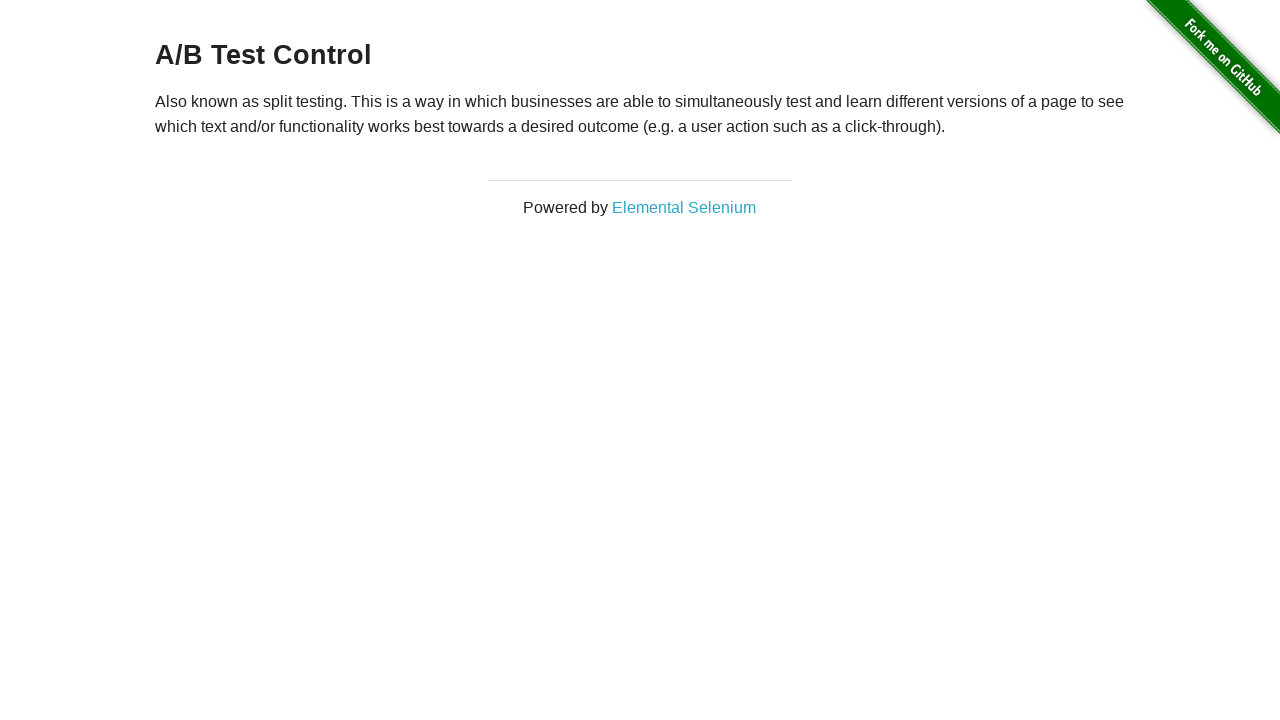

Verified the A/B Testing page heading is visible
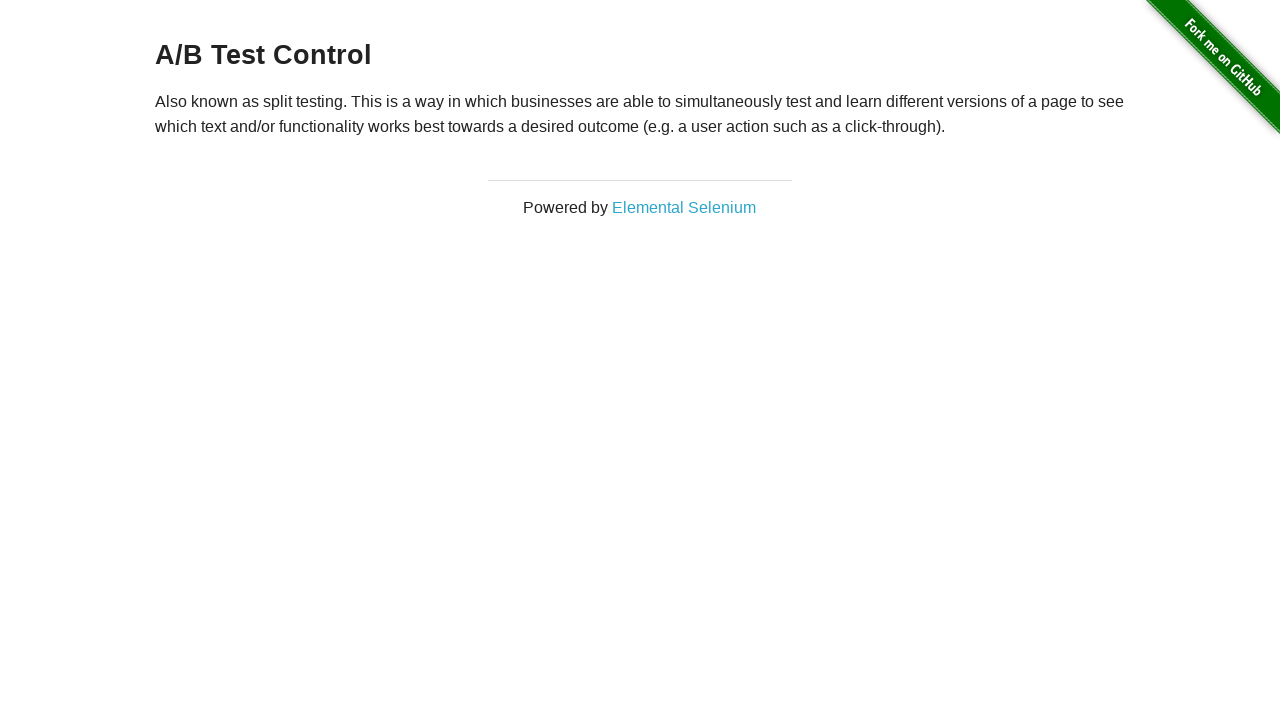

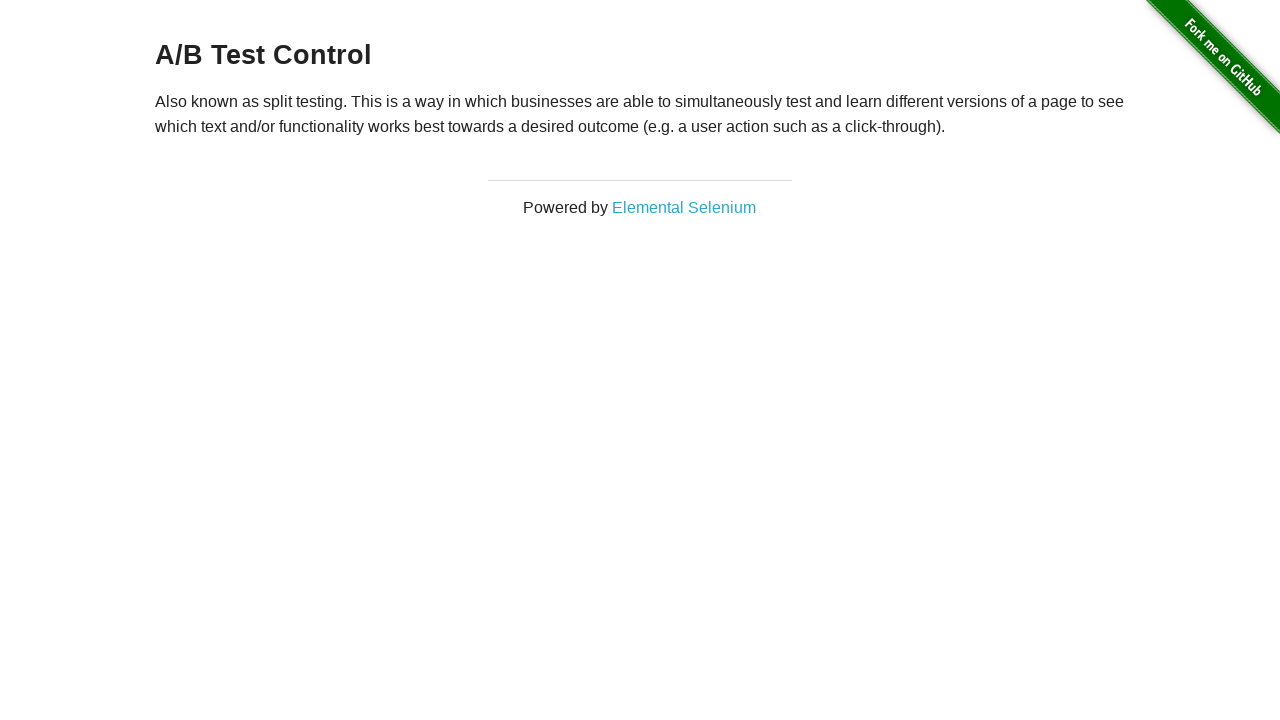